Tests registration form by filling in first name, last name, and email fields, then submitting and verifying success message

Starting URL: http://suninjuly.github.io/registration1.html

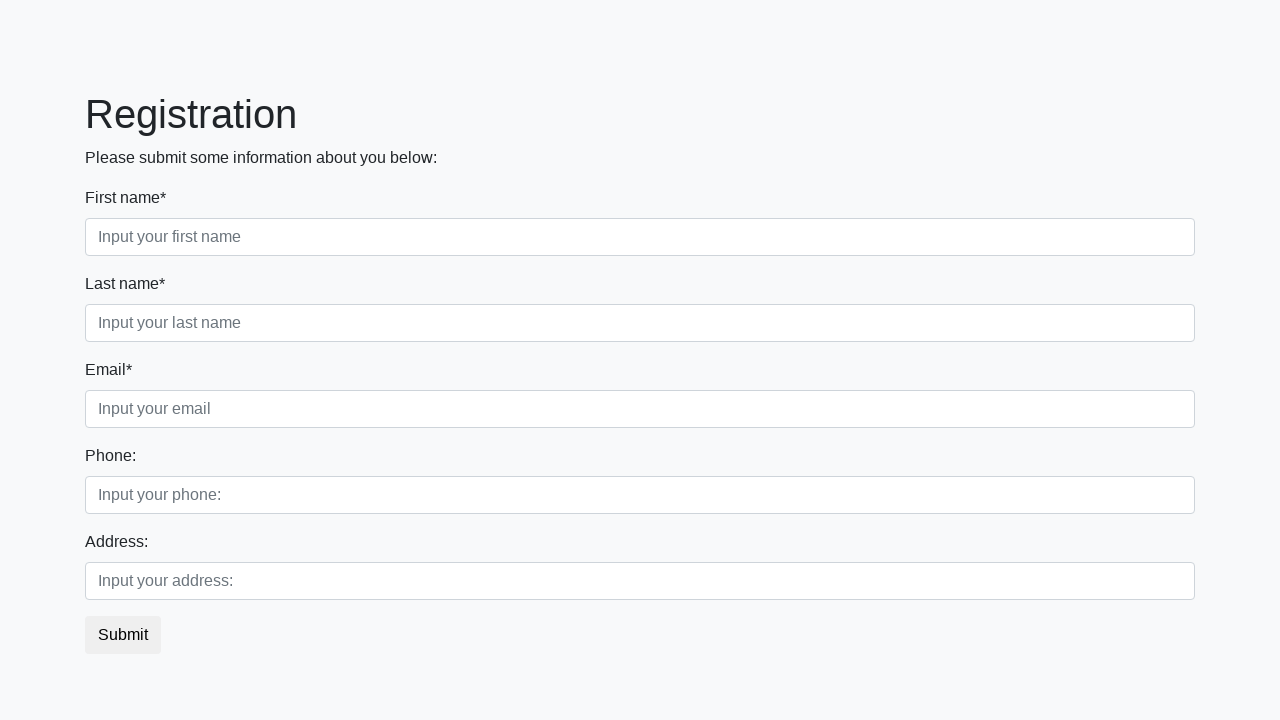

Filled first name field with 'Alex' on [placeholder="Input your first name"]:required
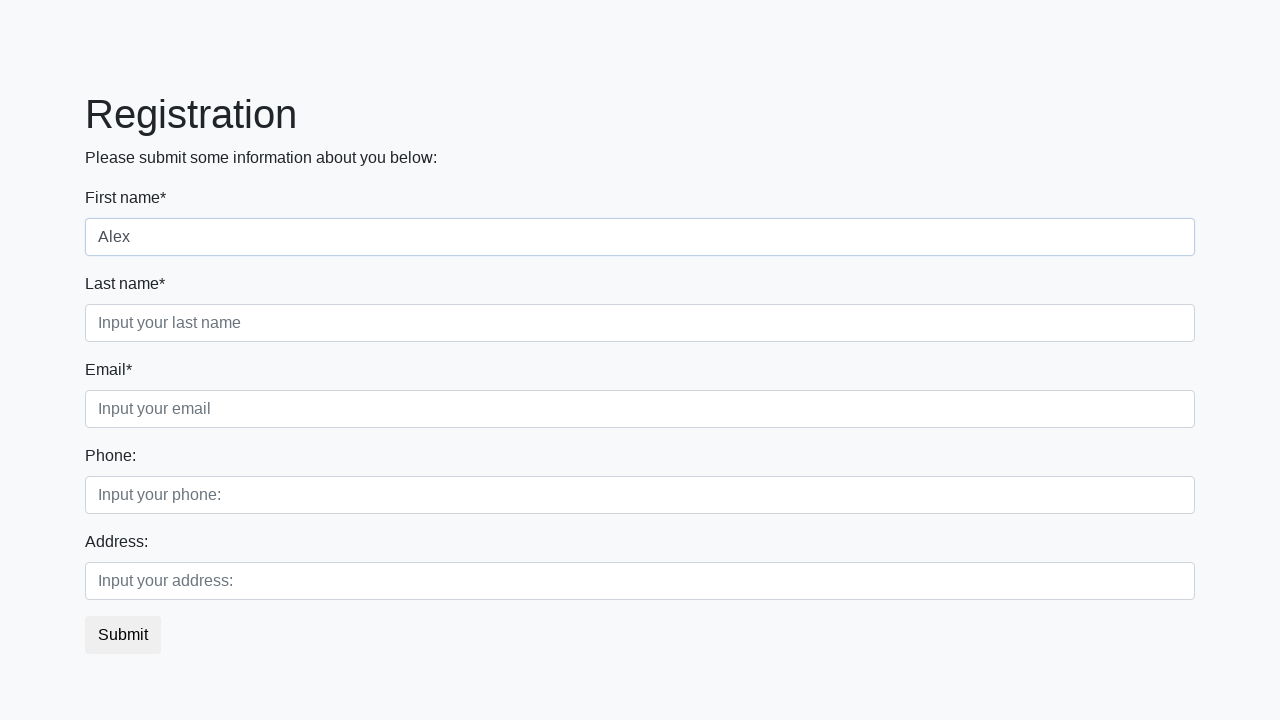

Filled last name field with 'Vyder' on [placeholder="Input your last name"]:required
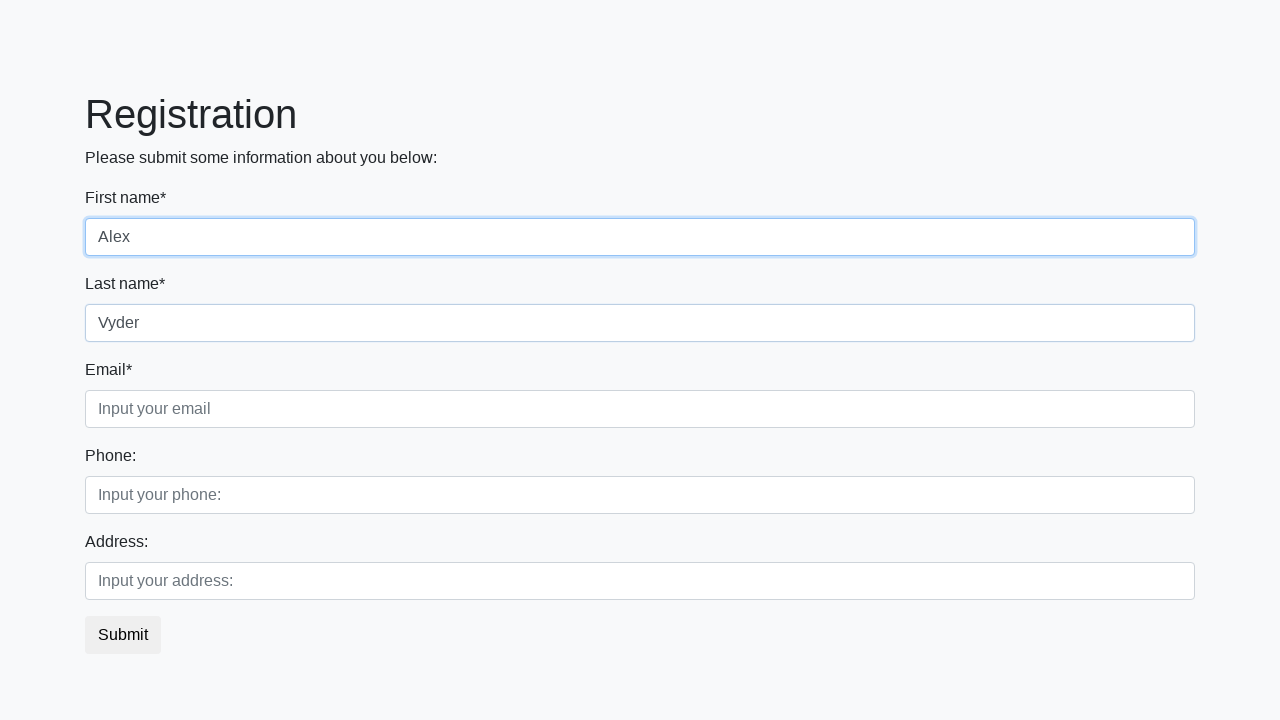

Filled email field with 'test@gmail.com' on [placeholder="Input your email"]:required
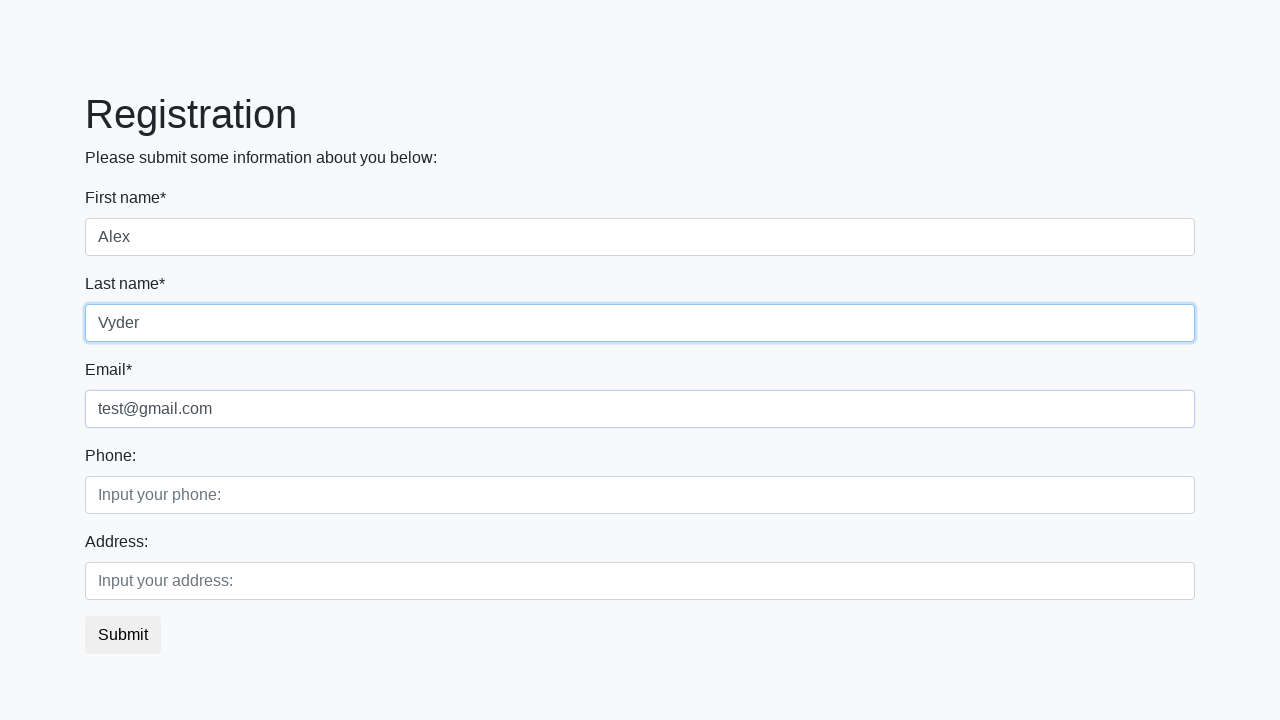

Clicked submit button to register at (123, 635) on xpath=//button
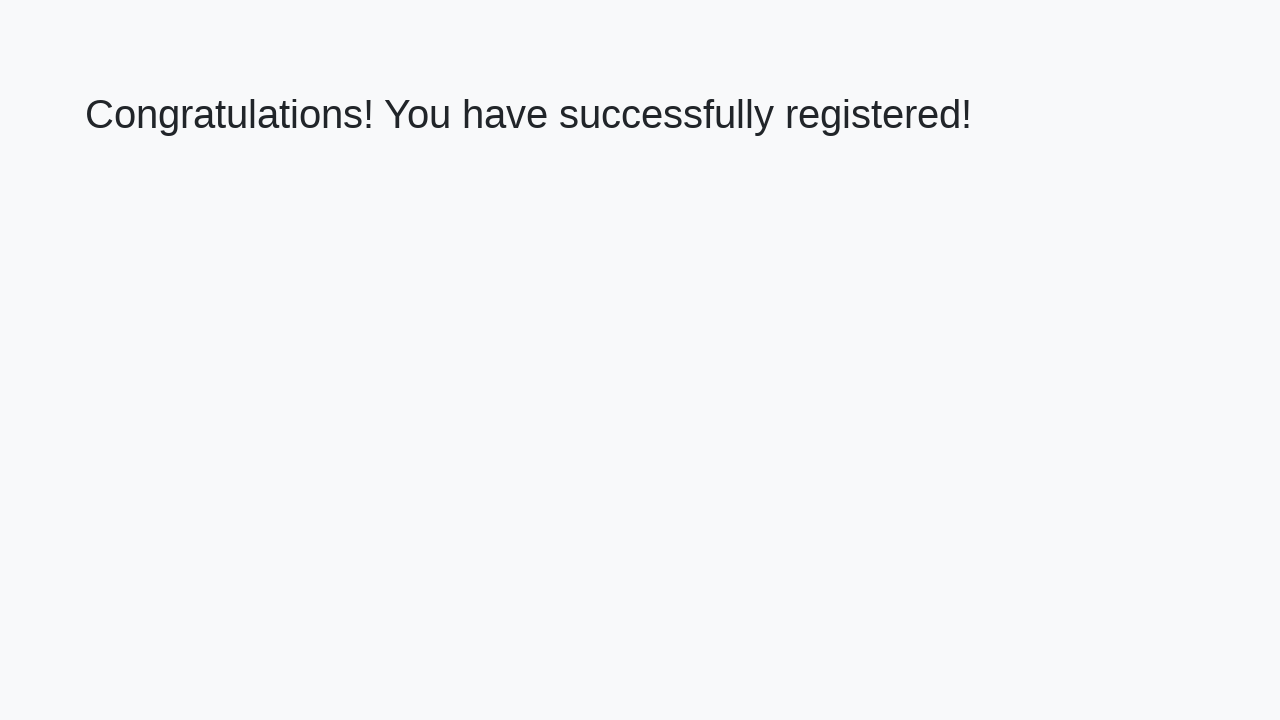

Success message heading loaded
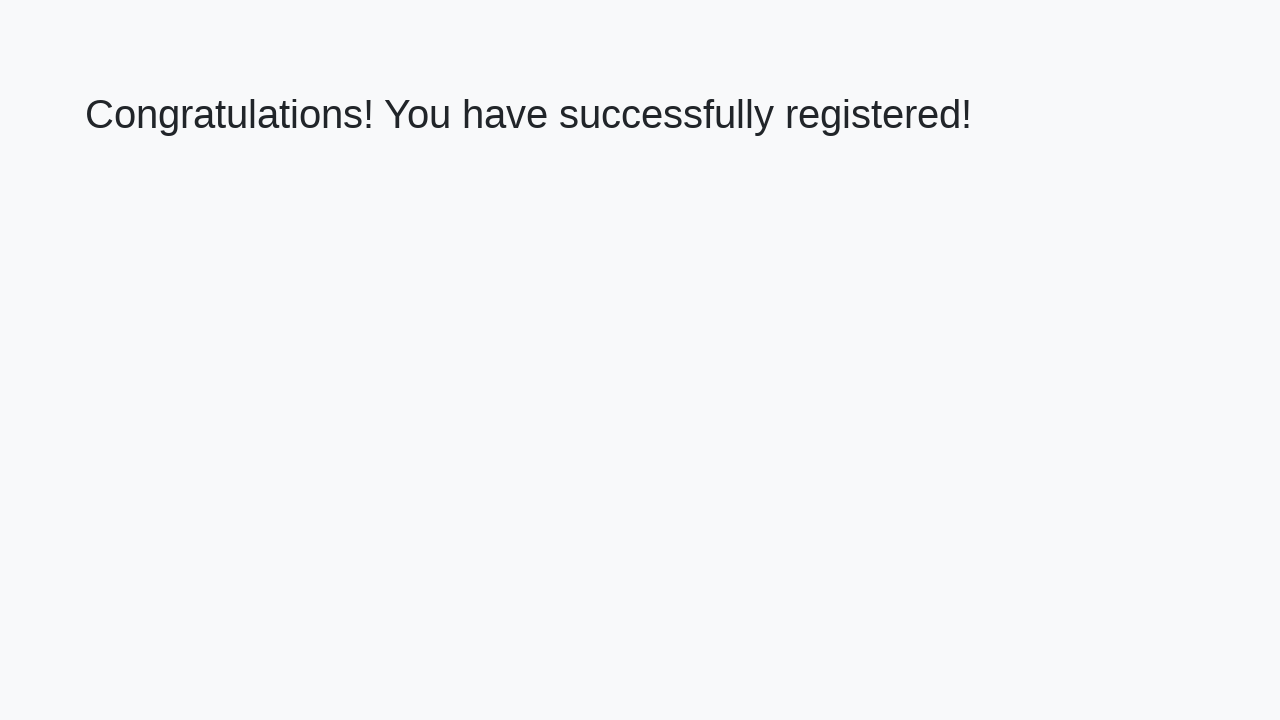

Retrieved success message text: 'Congratulations! You have successfully registered!'
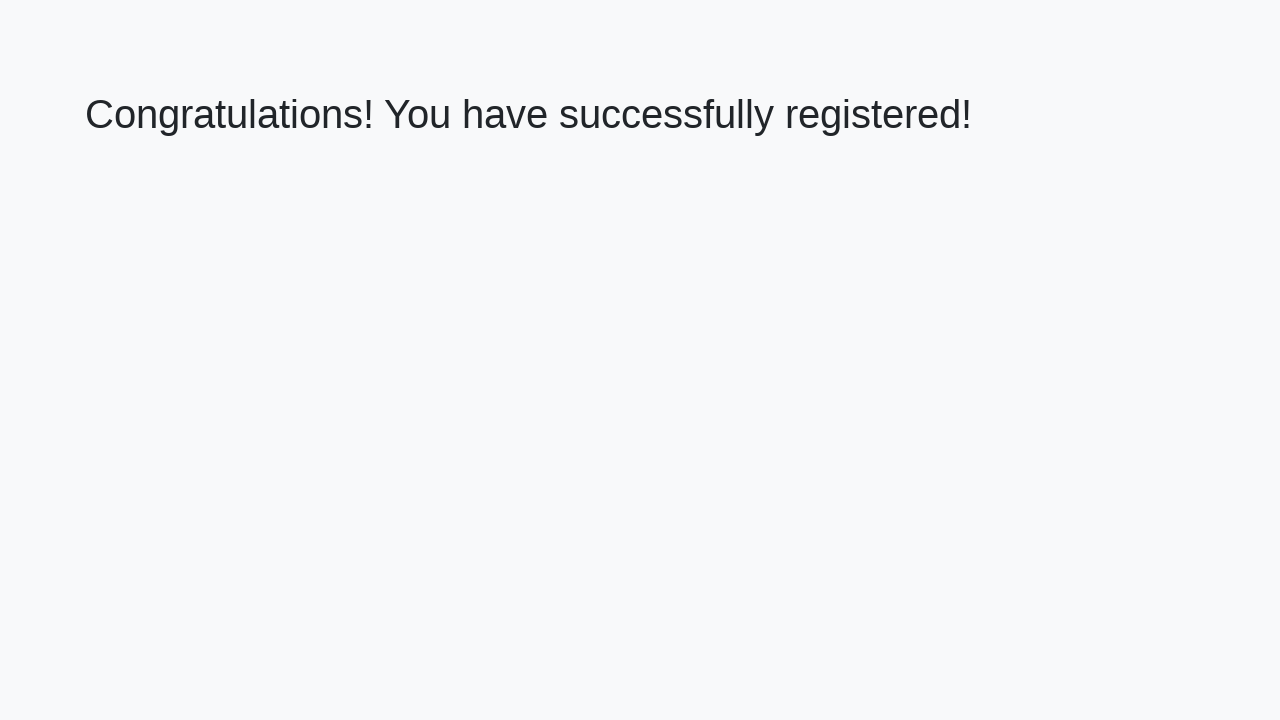

Verified success message matches expected text
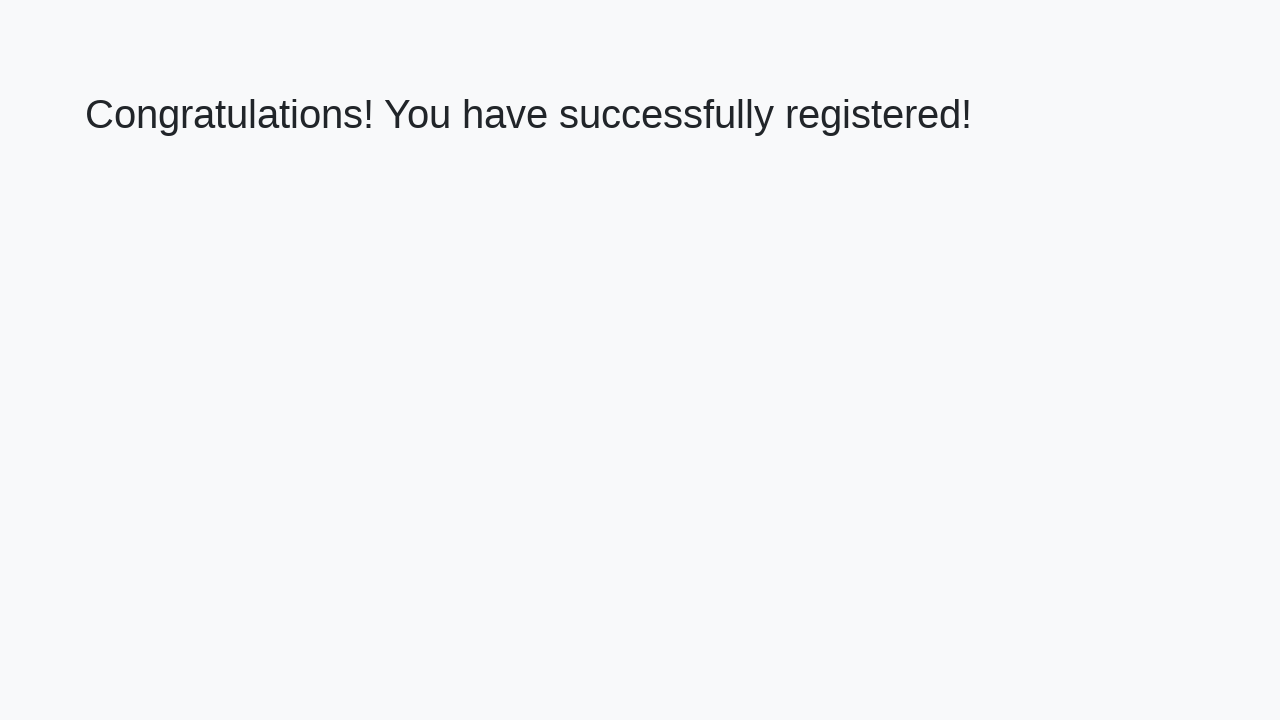

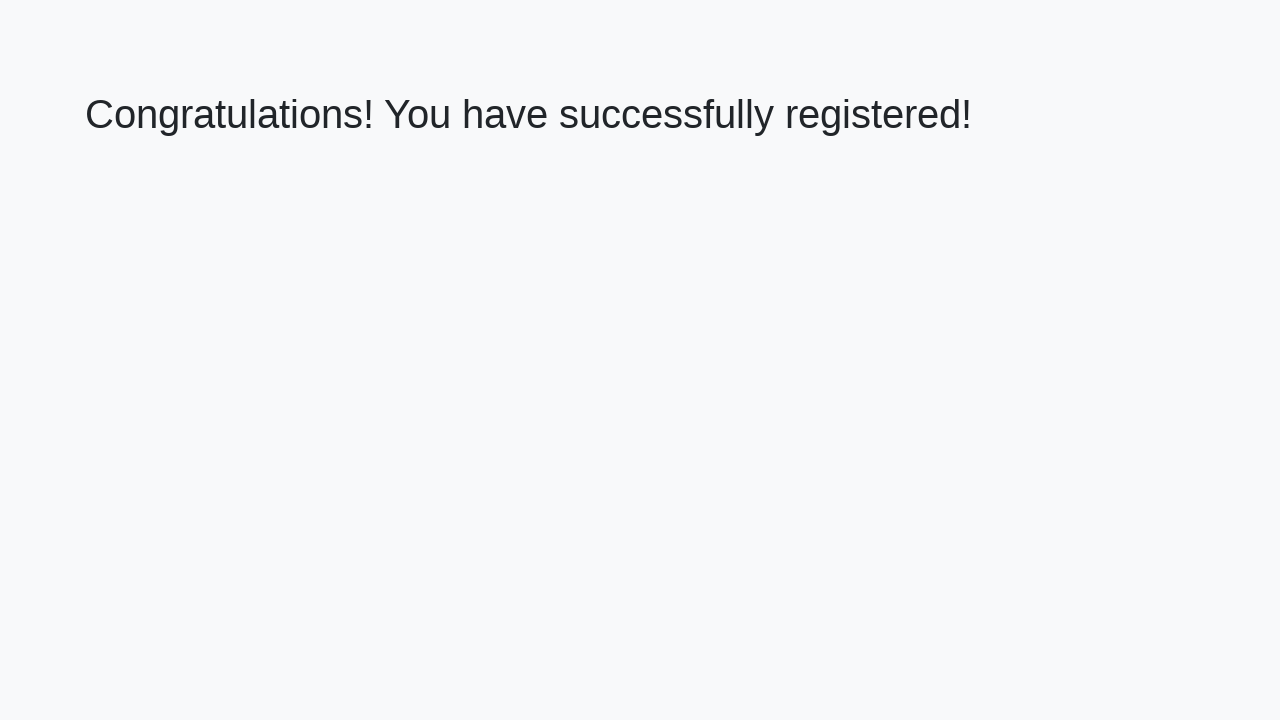